Tests renting a cat by entering ID 1, submitting, and verifying the cat is marked as rented out with success message

Starting URL: https://cs1632.appspot.com/

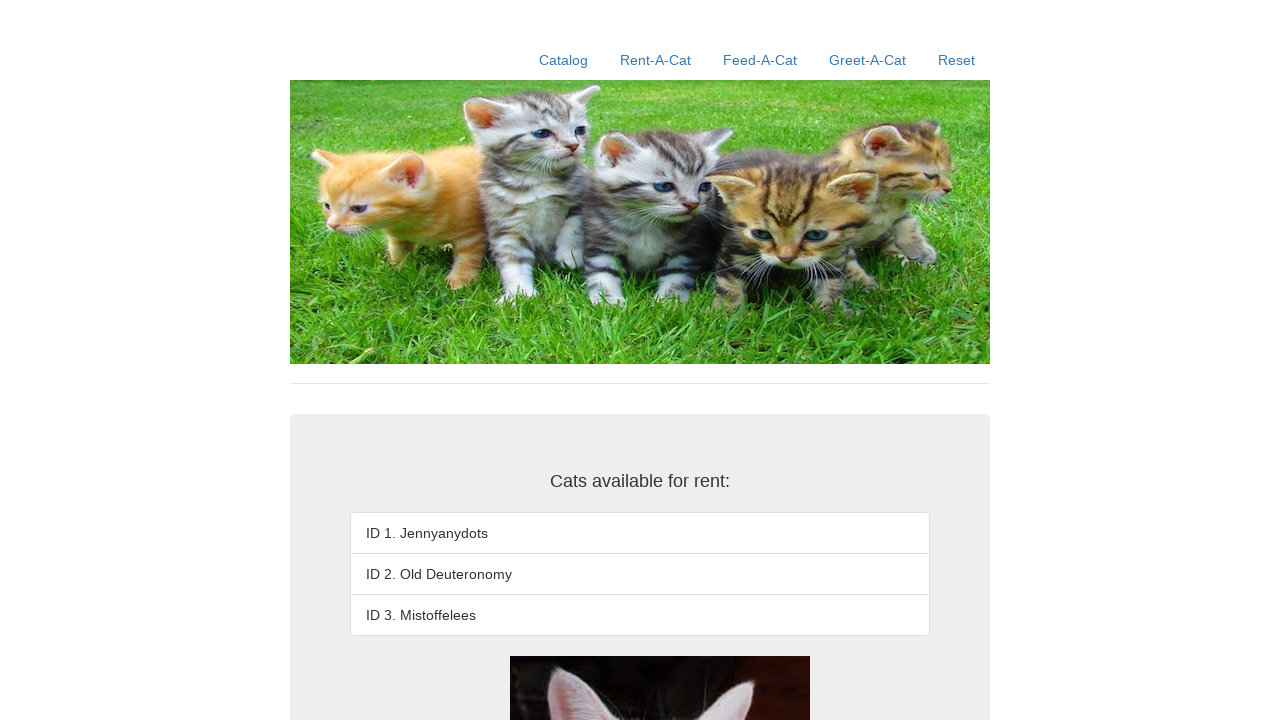

Reset state by clearing cookies
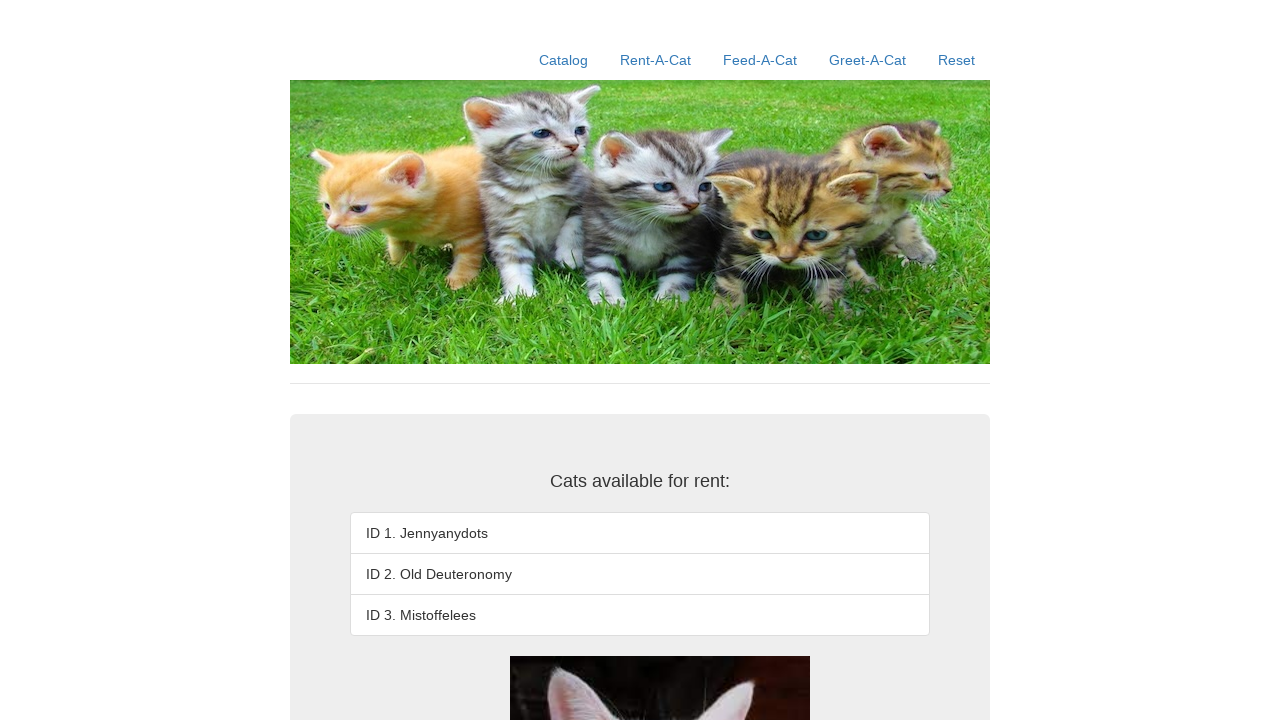

Clicked on rent-a-cat link at (656, 60) on xpath=//a[contains(@href, '/rent-a-cat')]
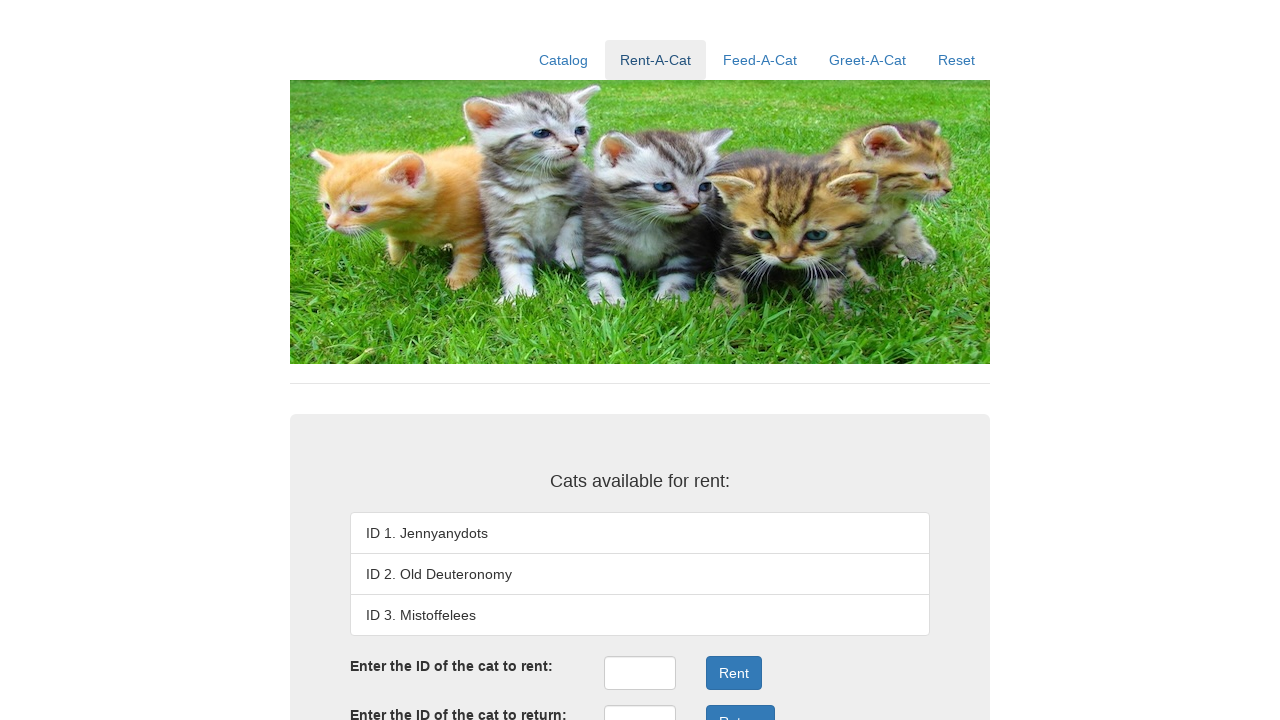

Clicked on rent ID input field at (640, 673) on input#rentID
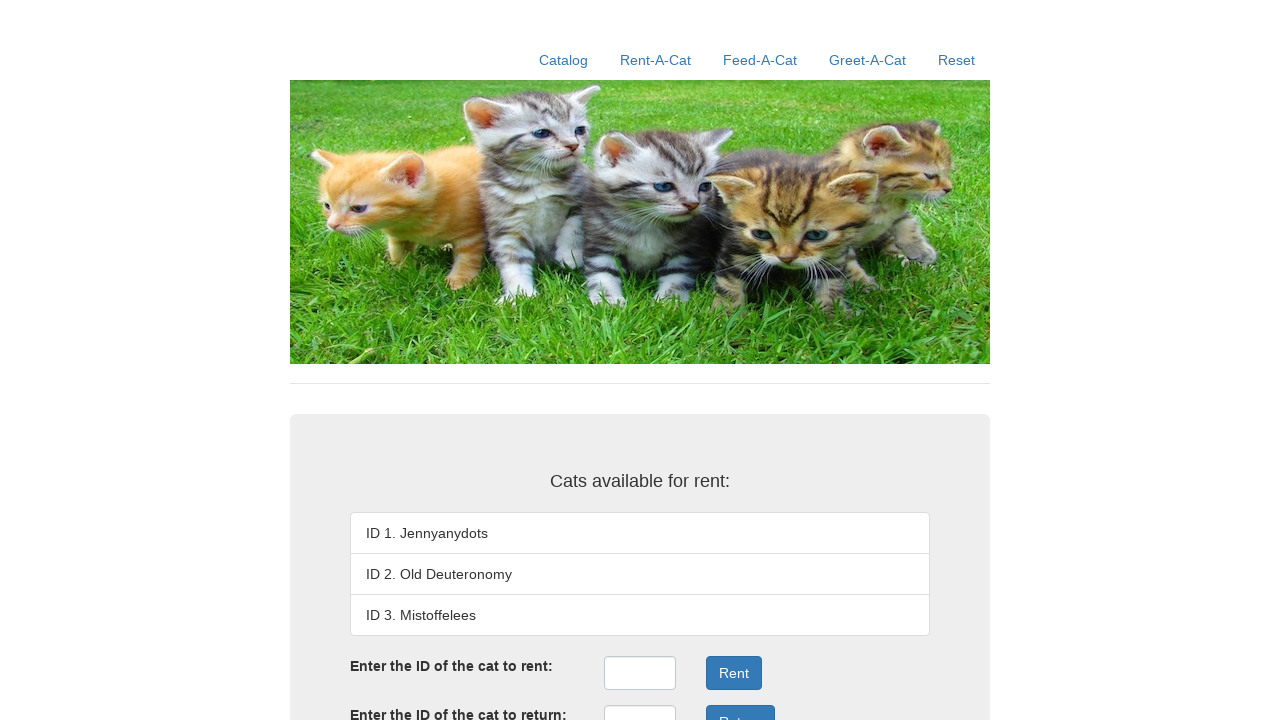

Filled rent ID input with '1' on input#rentID
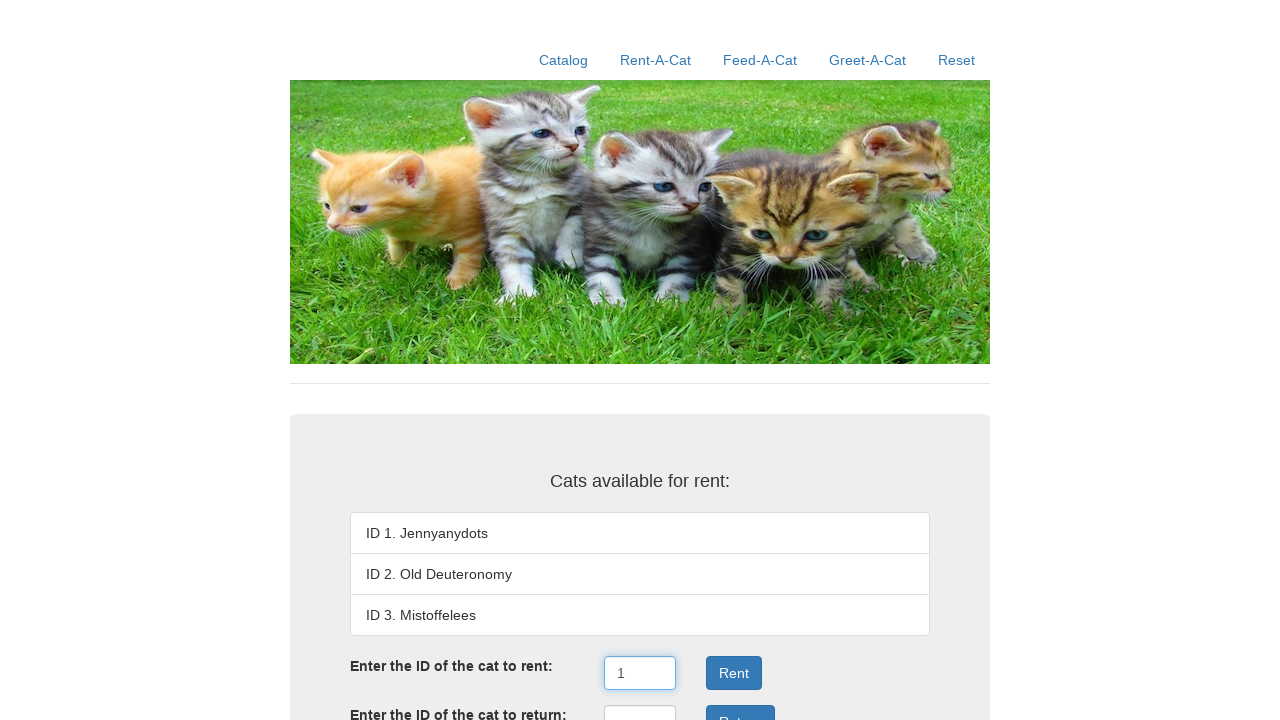

Clicked rent submit button at (734, 673) on xpath=//button[@onclick='rentSubmit()']
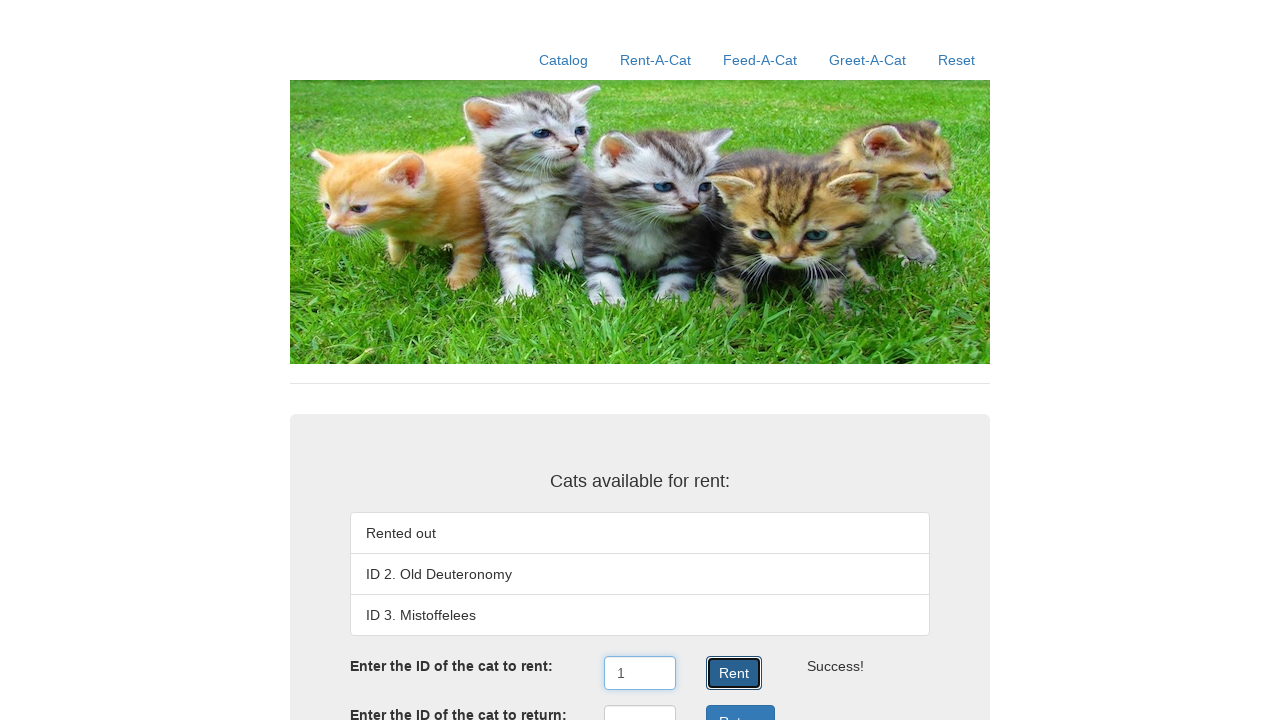

Verified first cat is marked as 'Rented out'
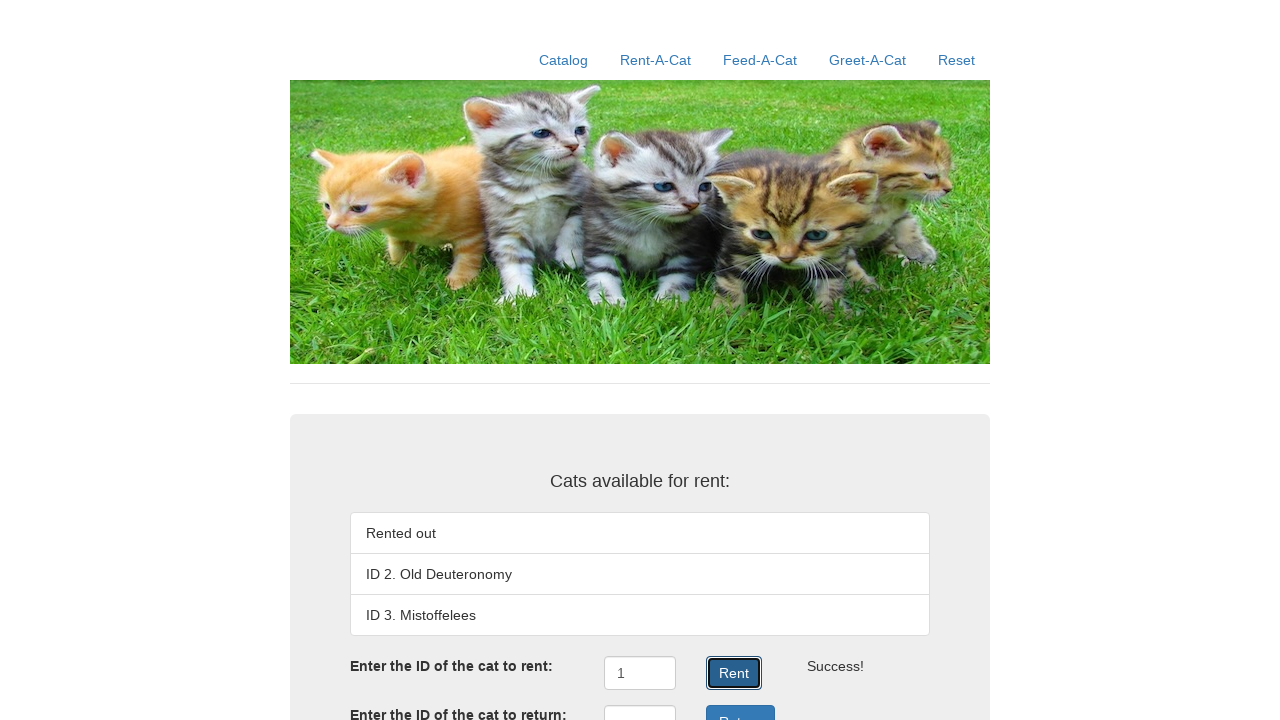

Verified second cat is 'ID 2. Old Deuteronomy'
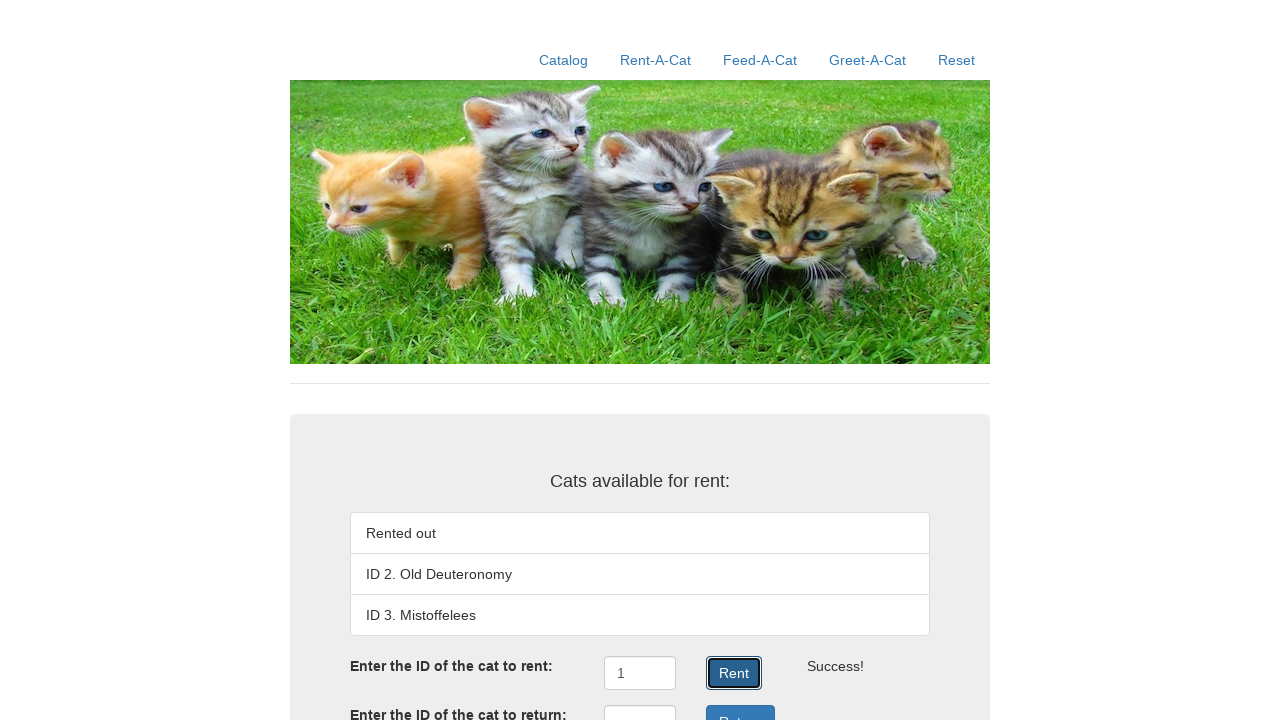

Verified third cat is 'ID 3. Mistoffelees'
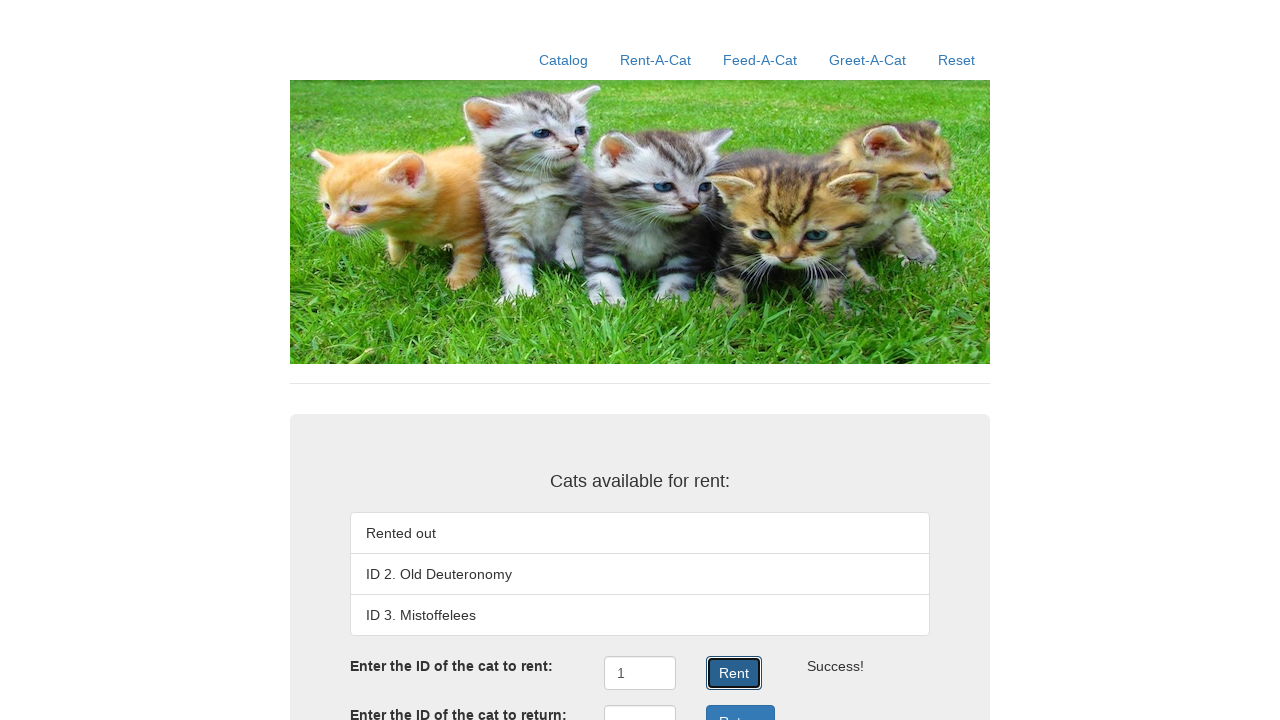

Verified success message displayed
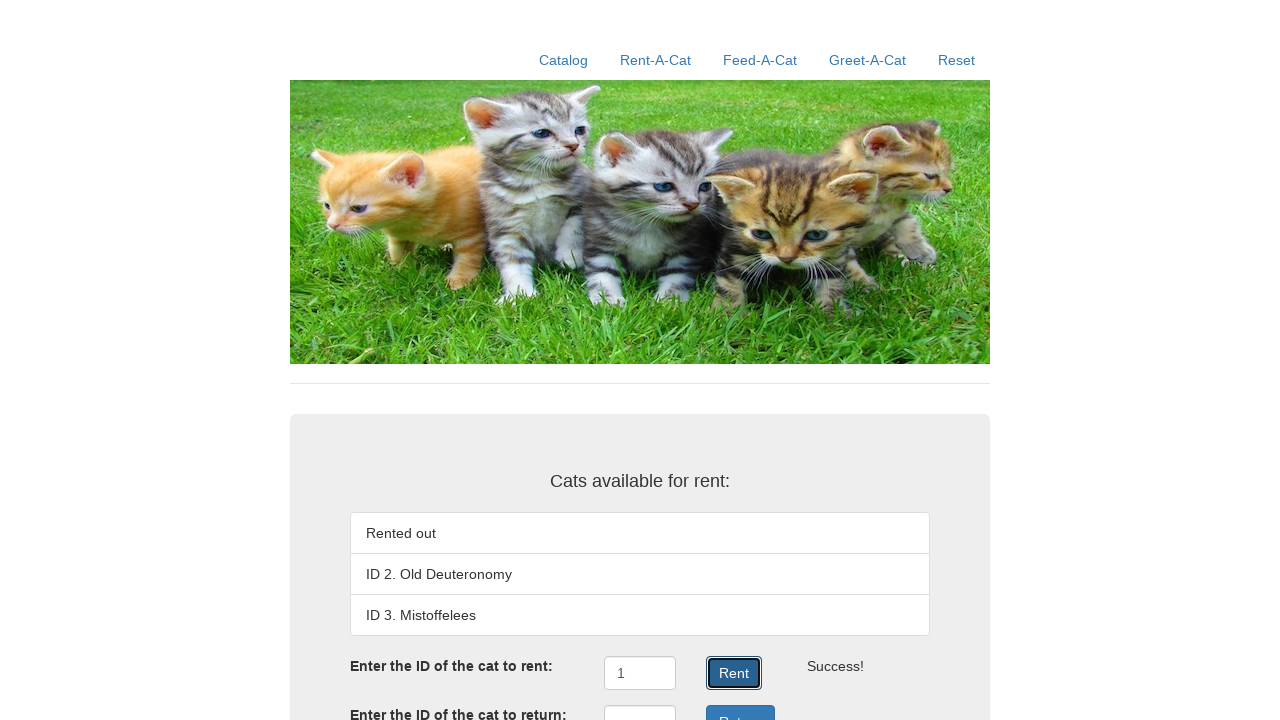

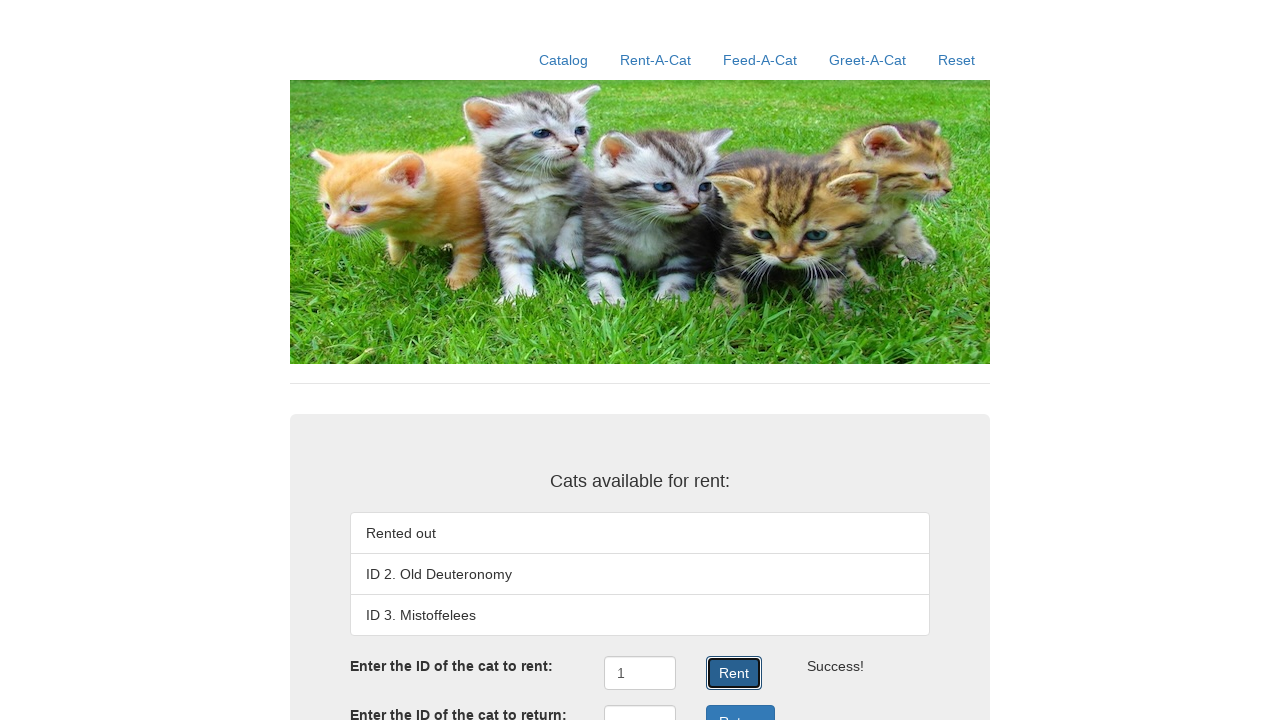